Tests dismissing a modal entry advertisement by clicking the close button in the modal footer on a test automation practice site.

Starting URL: http://the-internet.herokuapp.com/entry_ad

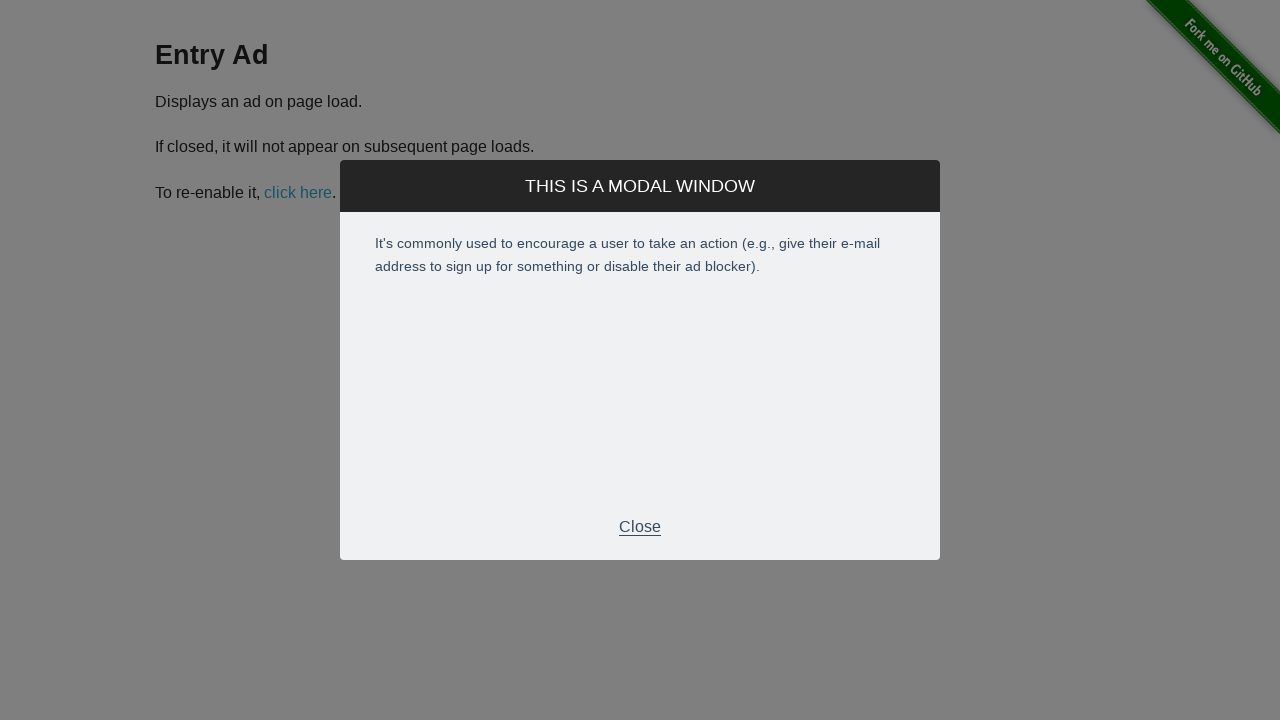

Navigated to entry ad test page
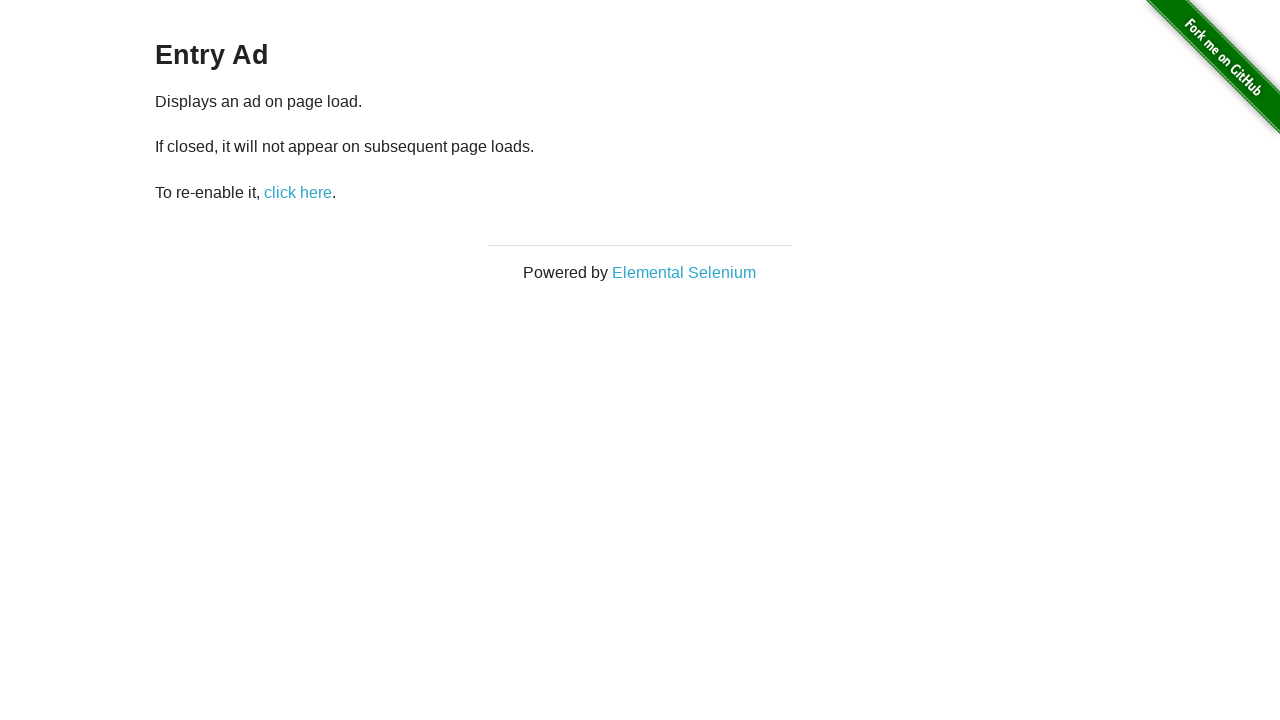

Entry ad modal appeared
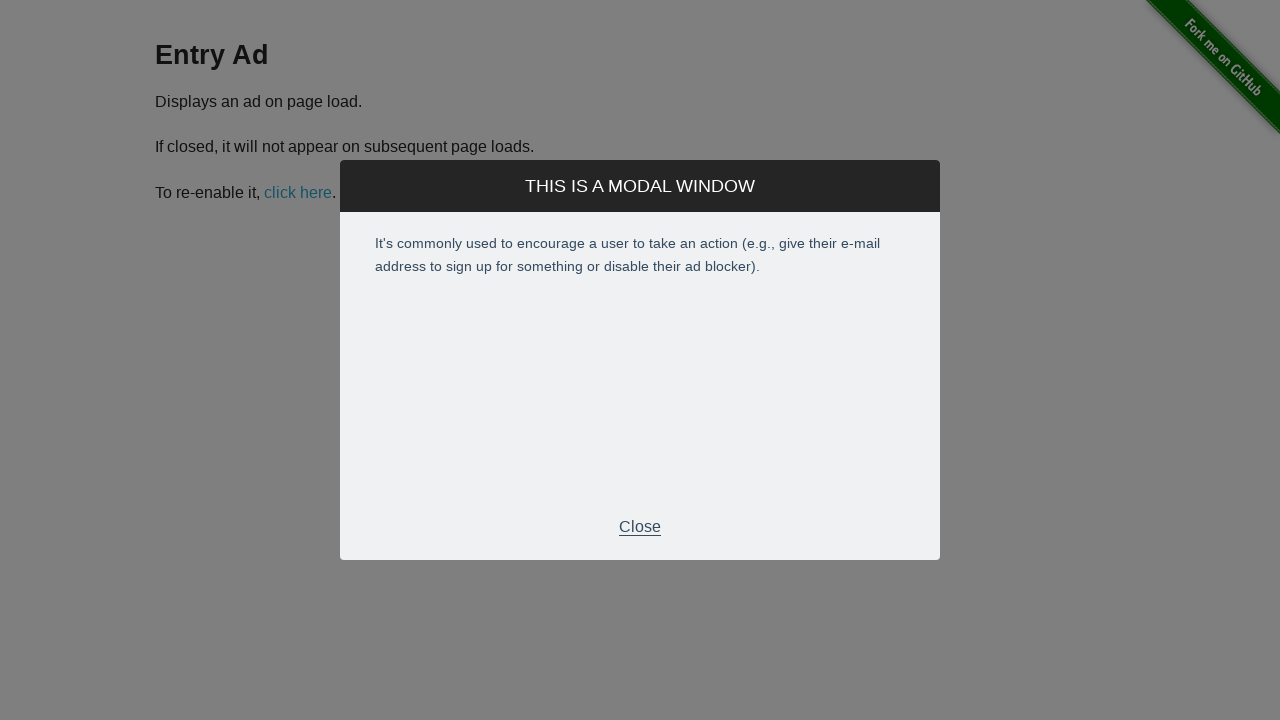

Clicked close button to dismiss entry ad modal at (640, 527) on .modal-footer > p
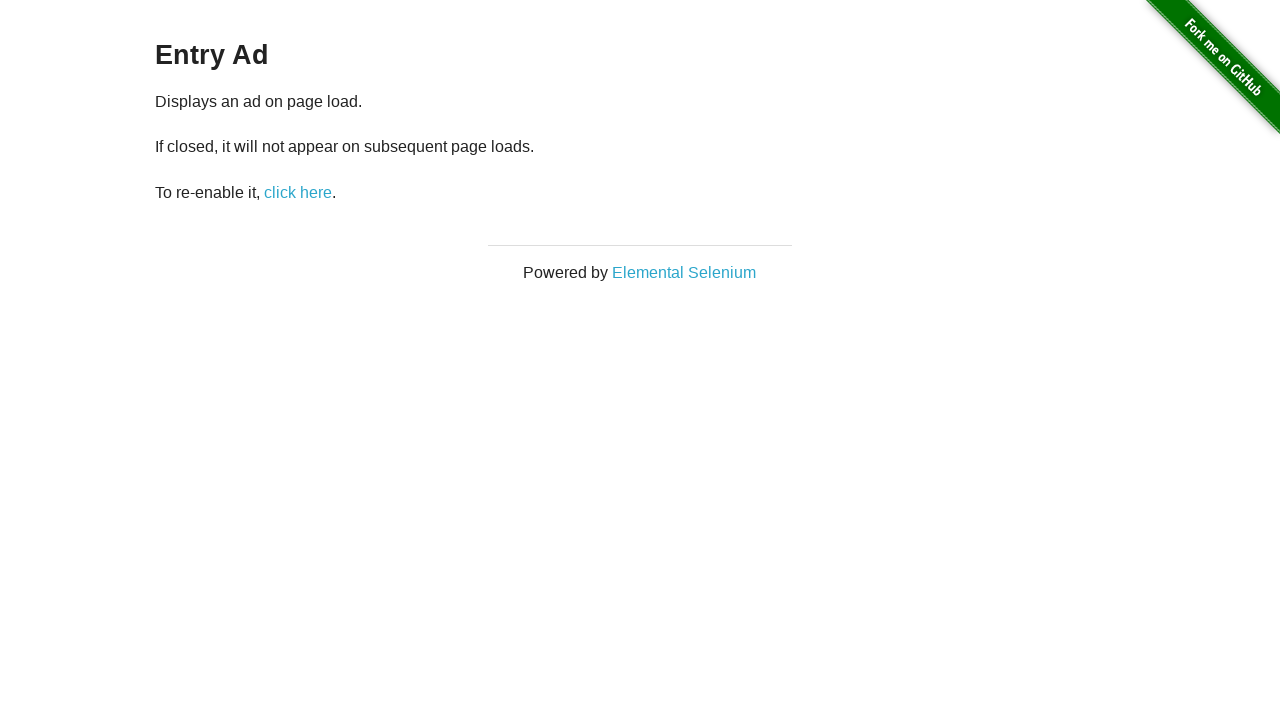

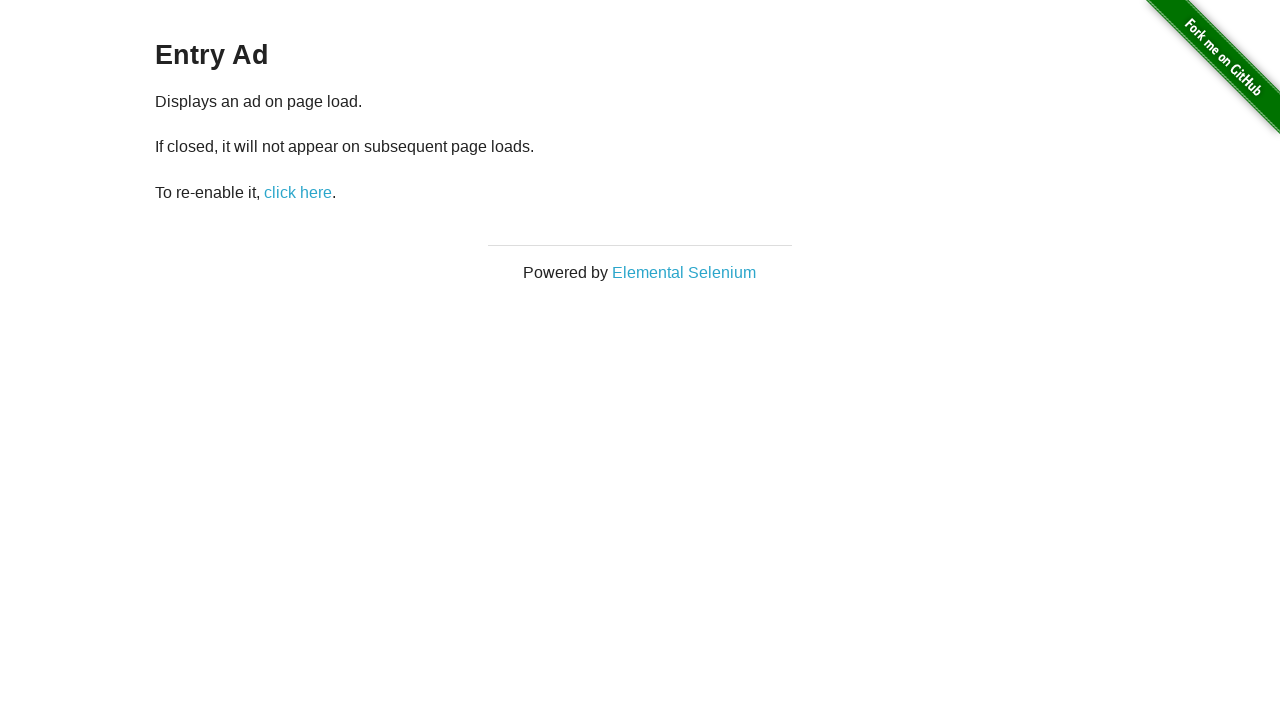